Navigates to FitPeo homepage to verify it loads correctly

Starting URL: https://www.fitpeo.com/

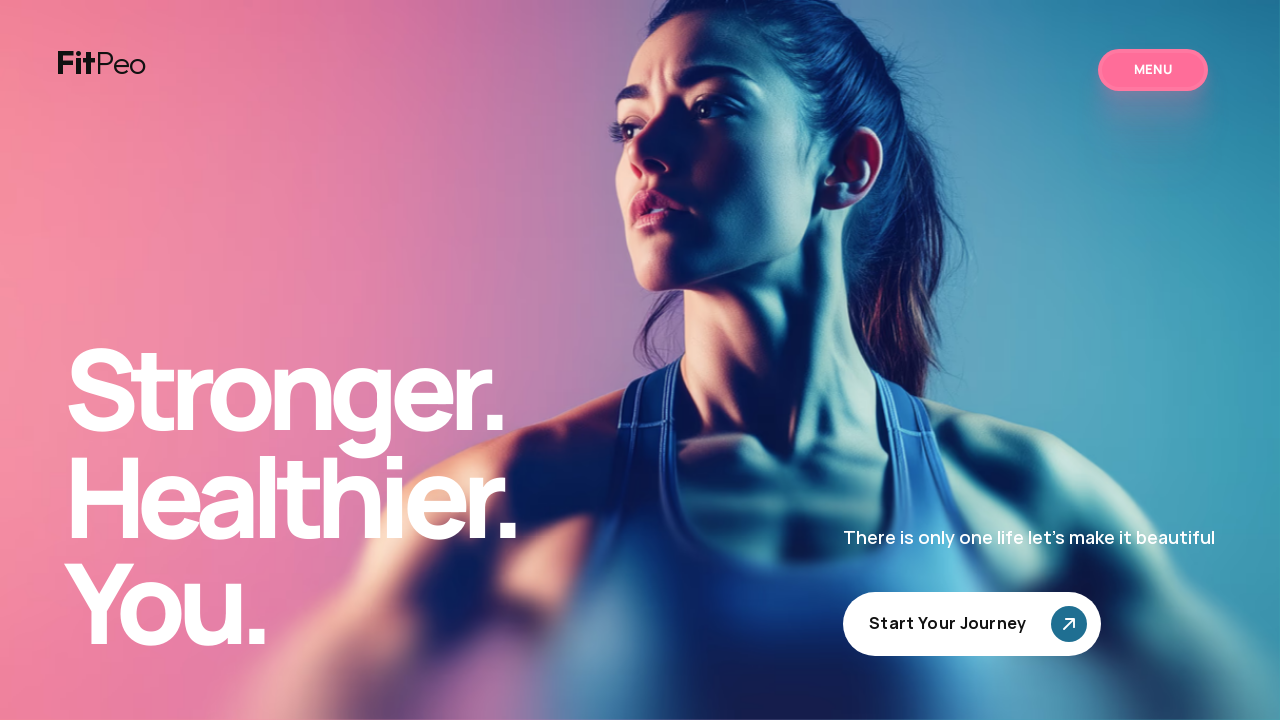

Navigated to FitPeo homepage
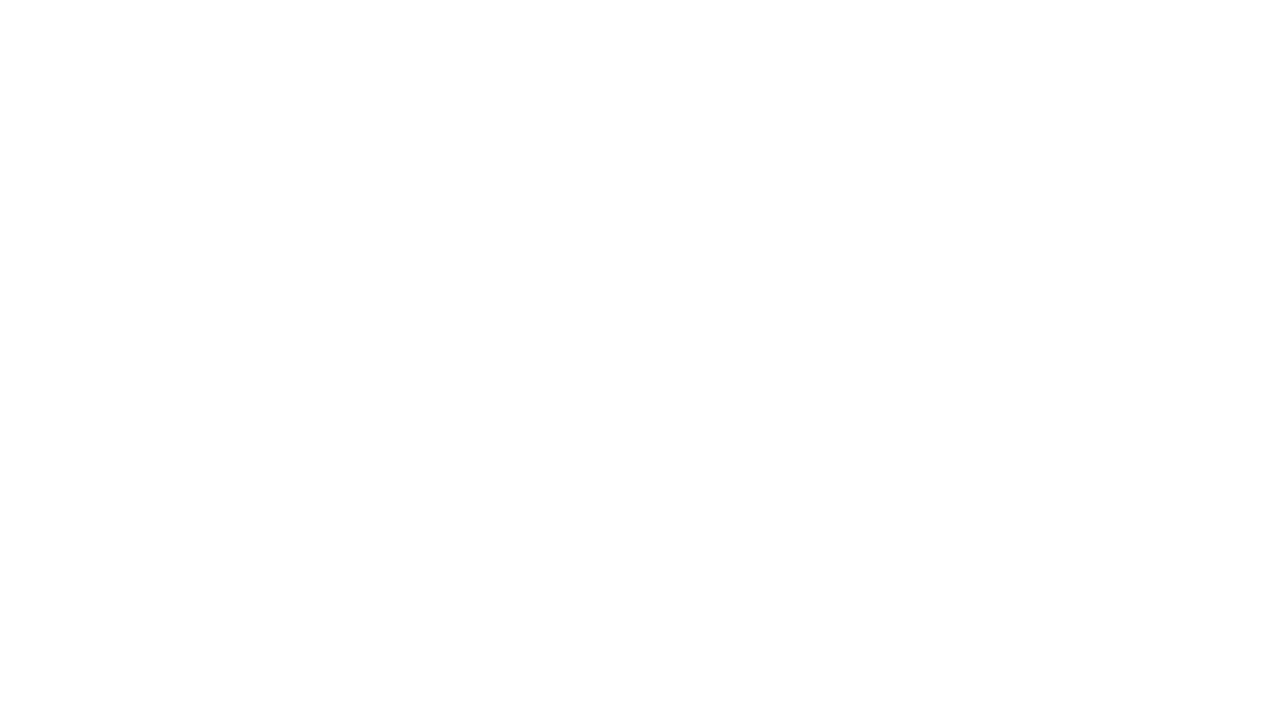

Waited for FitPeo homepage to fully load
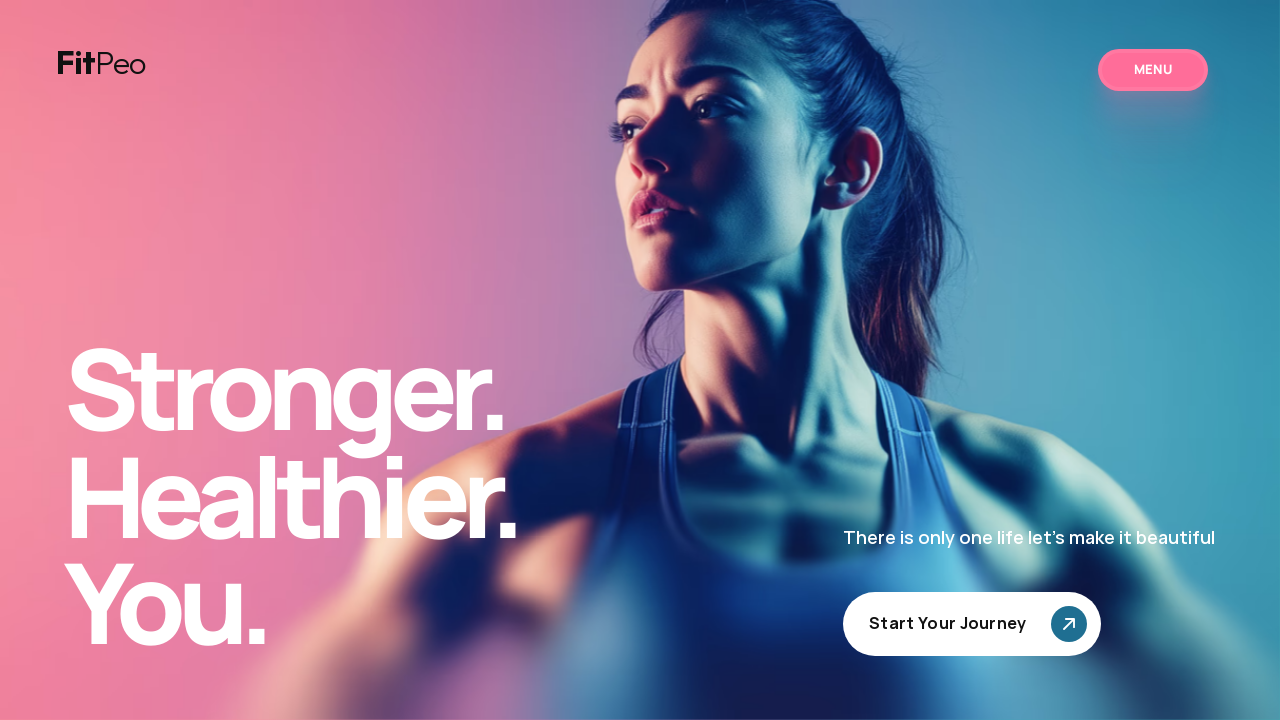

Verified FitPeo homepage URL is correct
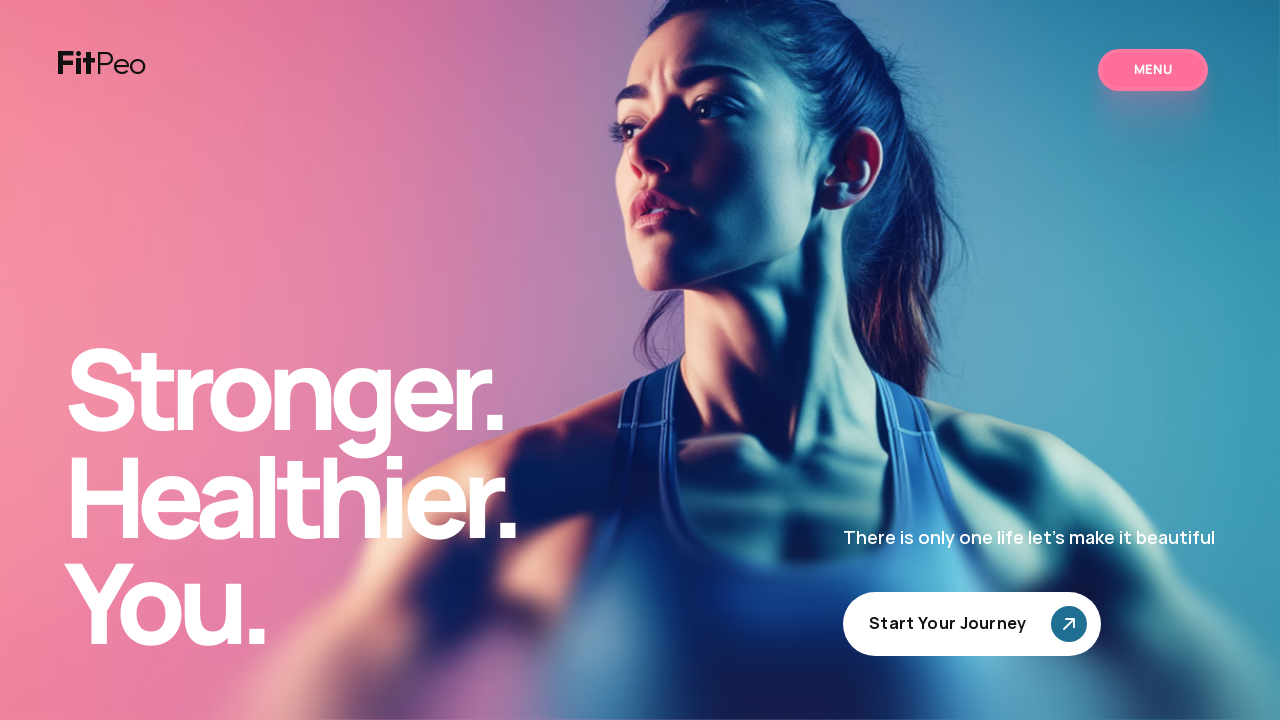

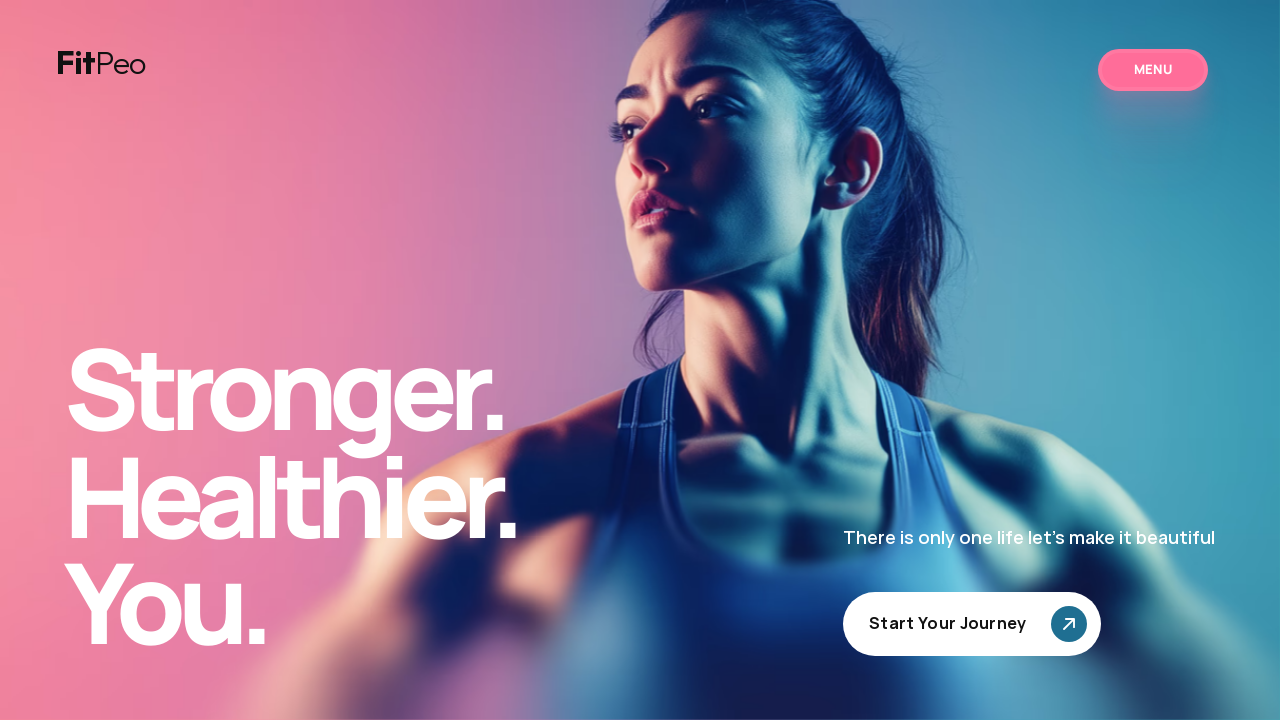